Tests interaction with radio button form elements by locating and clicking through a group of radio buttons on an HTML forms tutorial page.

Starting URL: http://www.echoecho.com/htmlforms10.htm

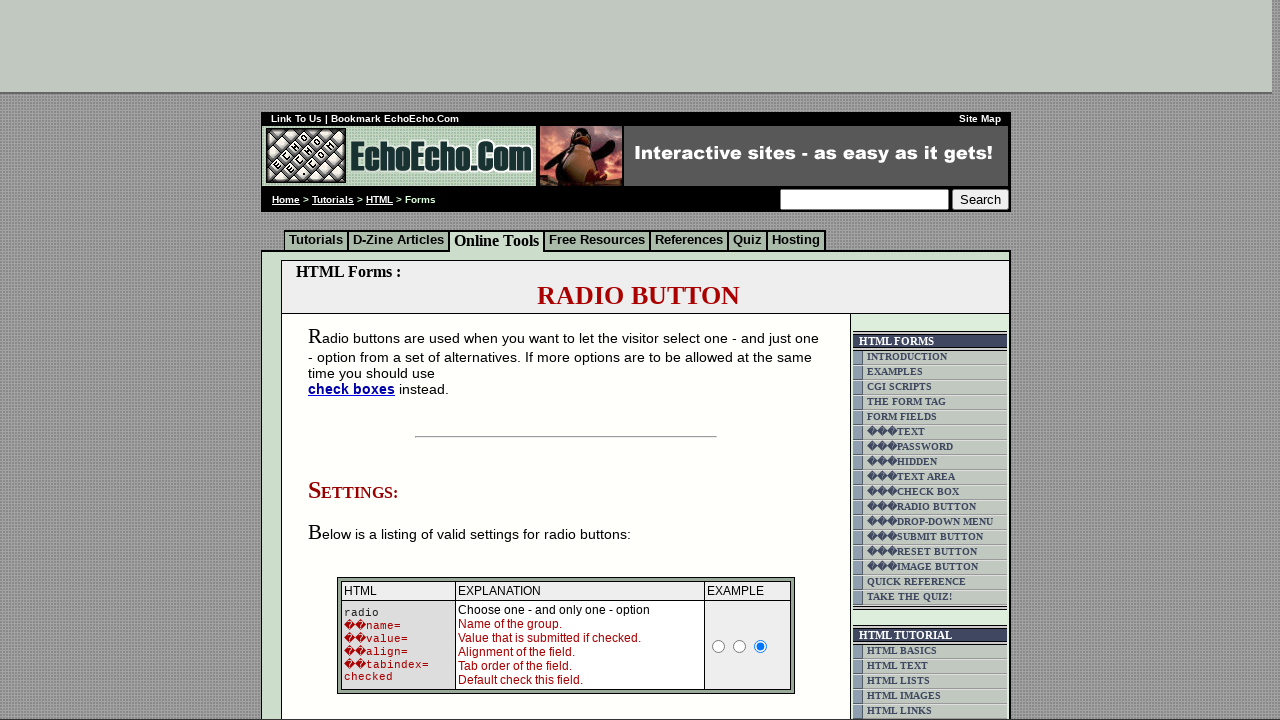

Waited for radio button group to load
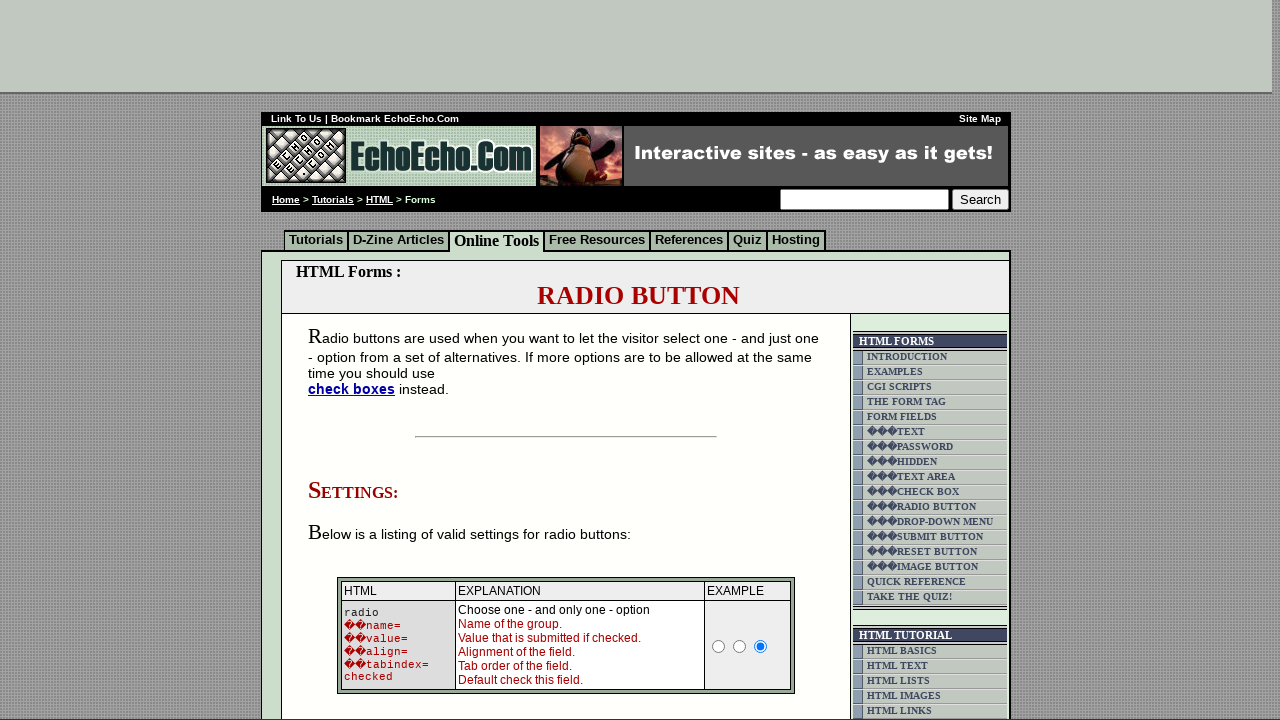

Located all radio buttons in group1
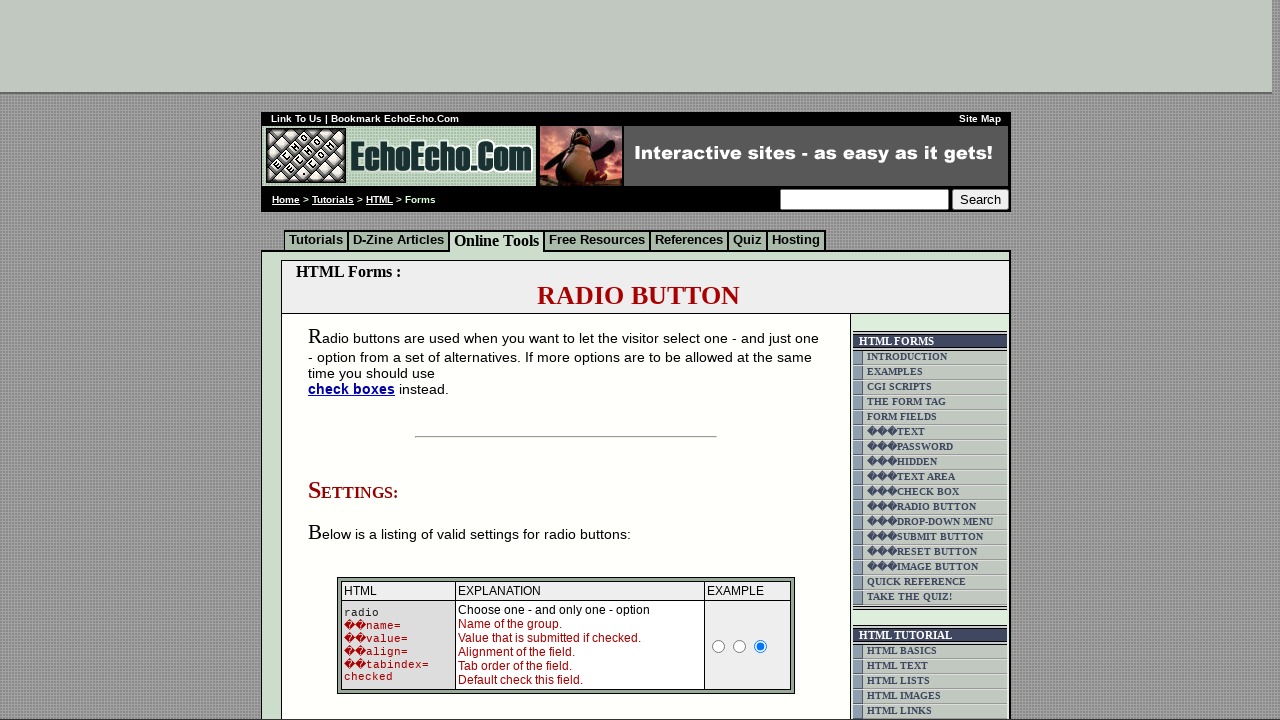

Found 3 radio buttons in the group
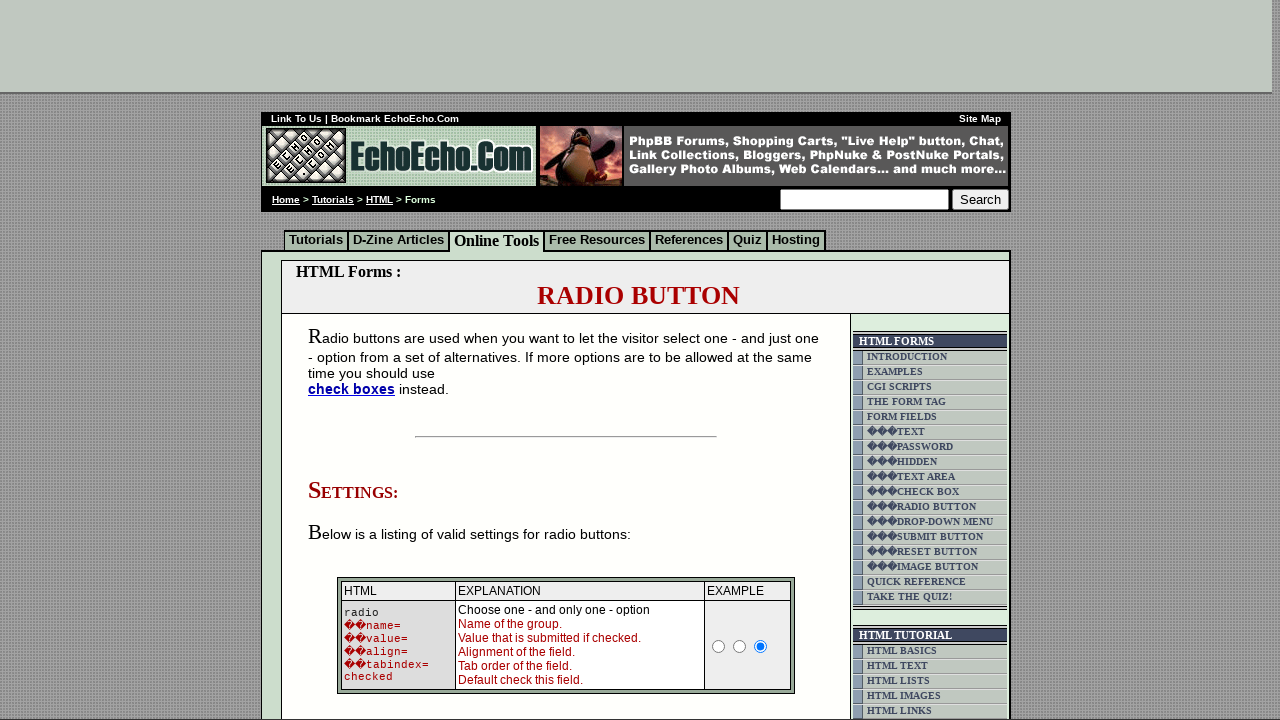

Clicked radio button #1 in the group at (356, 360) on input[name='group1'] >> nth=0
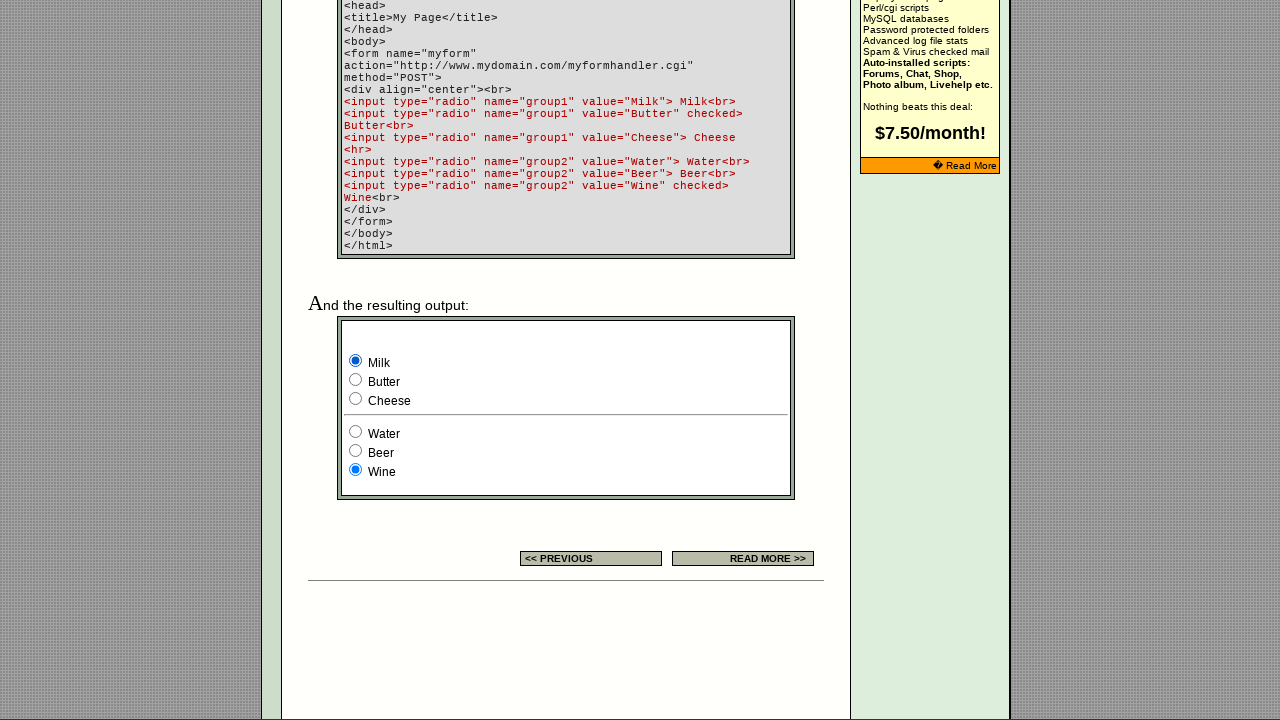

Waited 500ms to observe radio button selection change
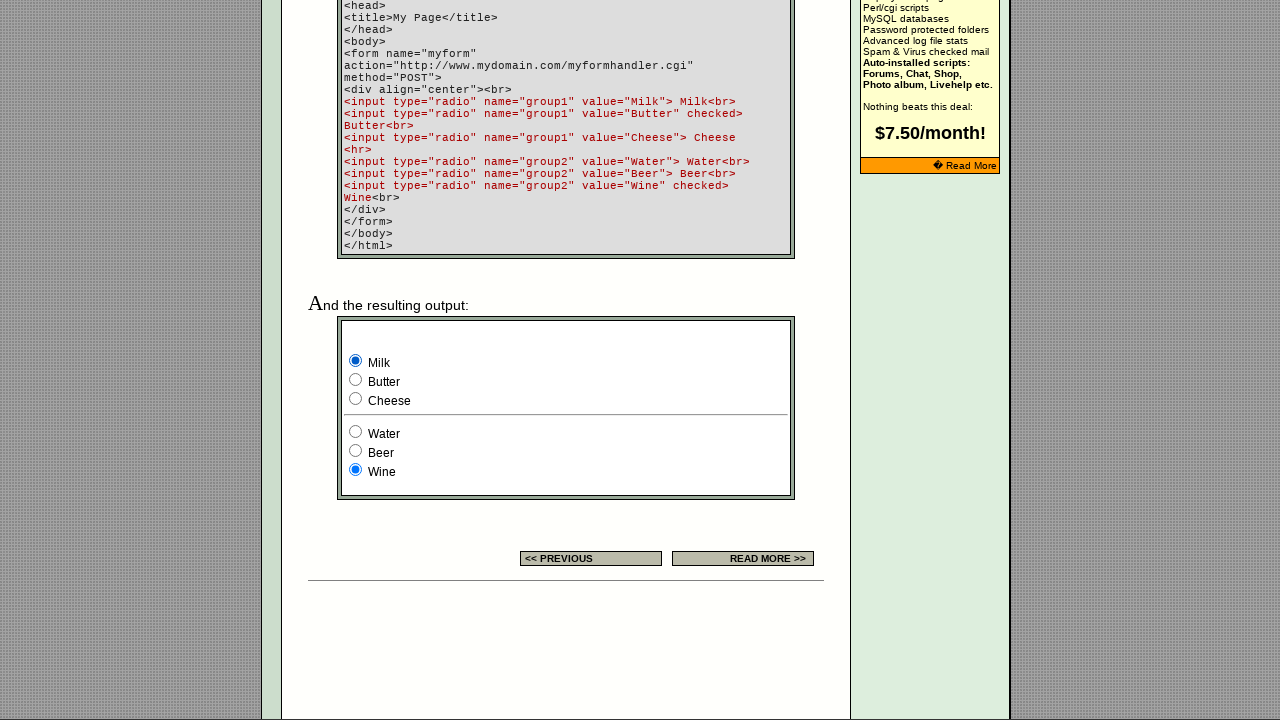

Clicked radio button #2 in the group at (356, 380) on input[name='group1'] >> nth=1
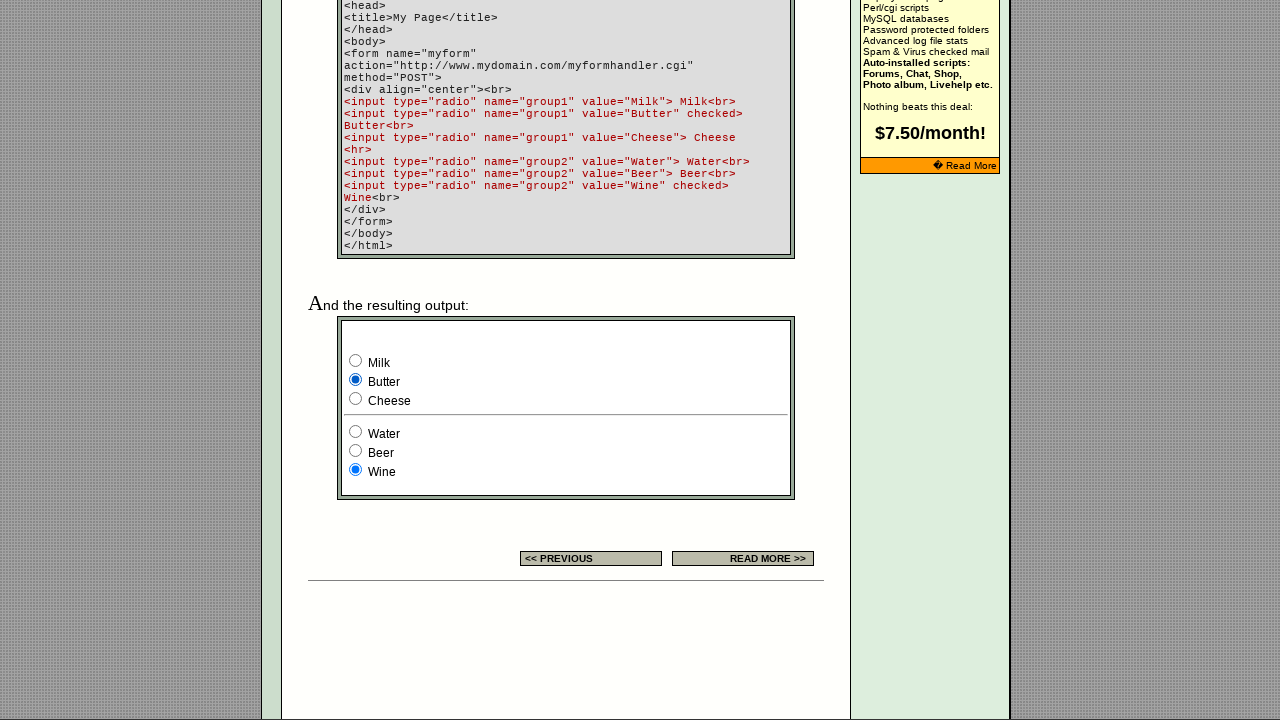

Waited 500ms to observe radio button selection change
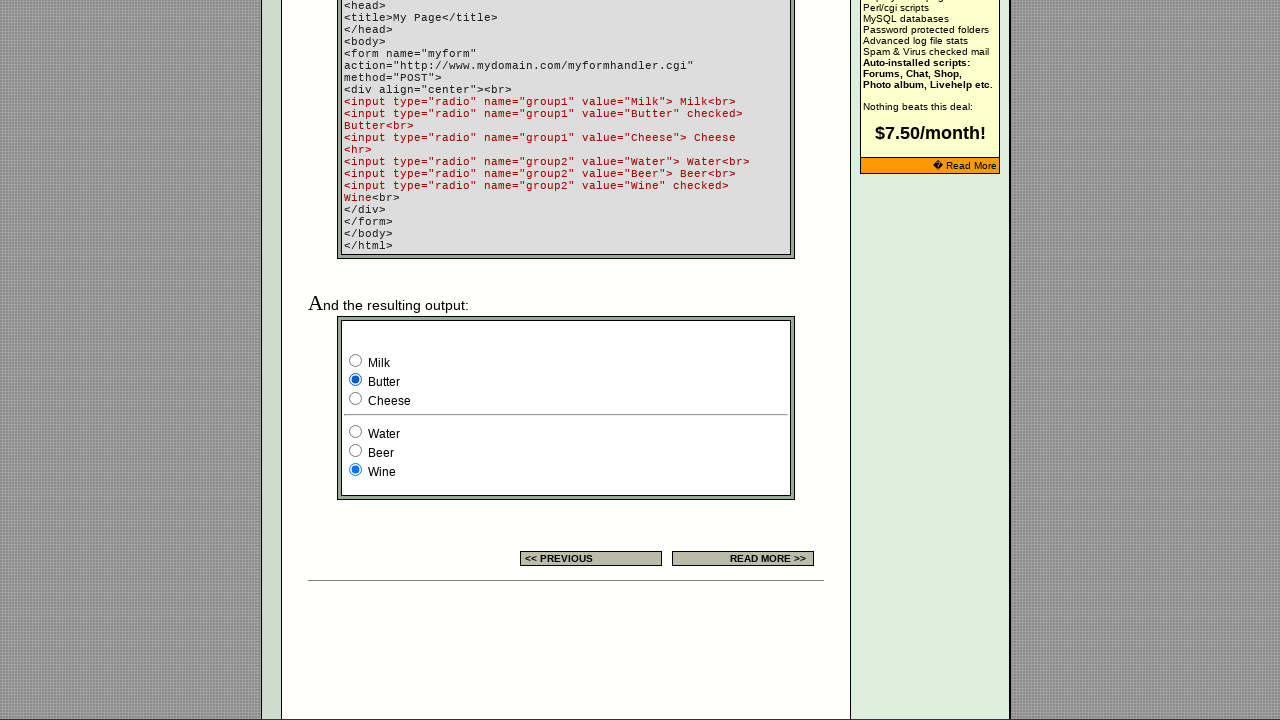

Clicked radio button #3 in the group at (356, 398) on input[name='group1'] >> nth=2
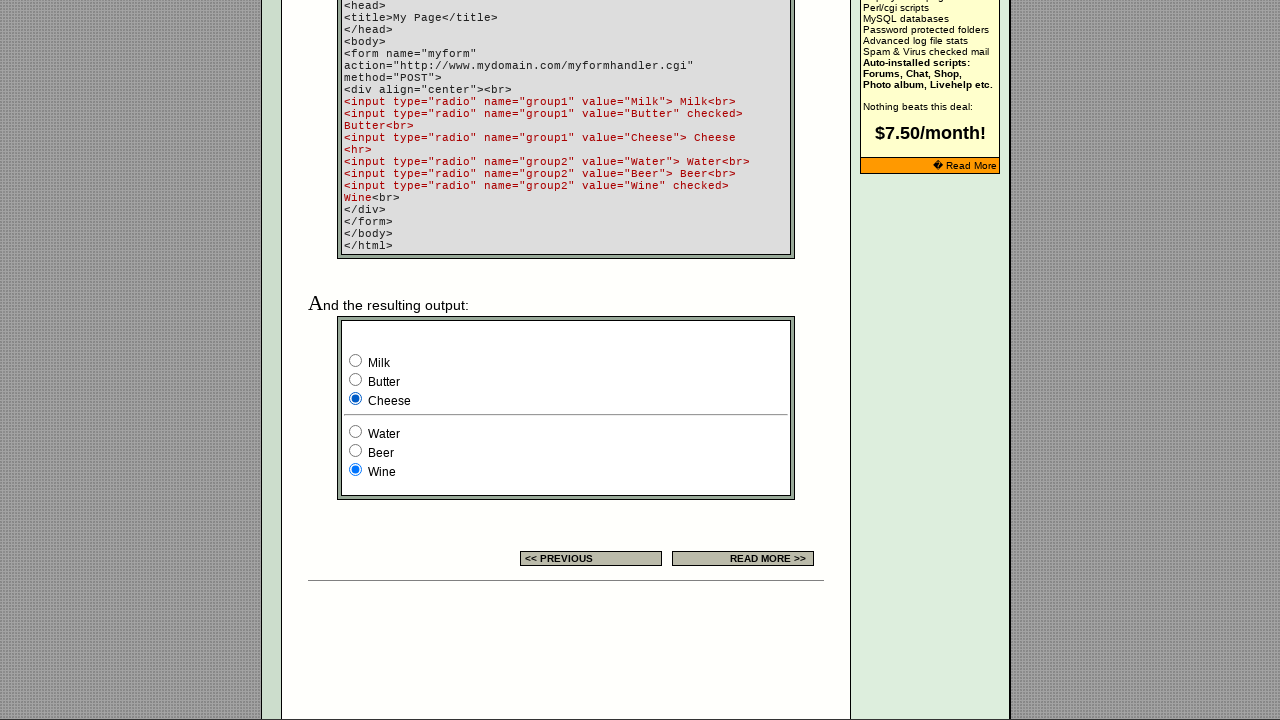

Waited 500ms to observe radio button selection change
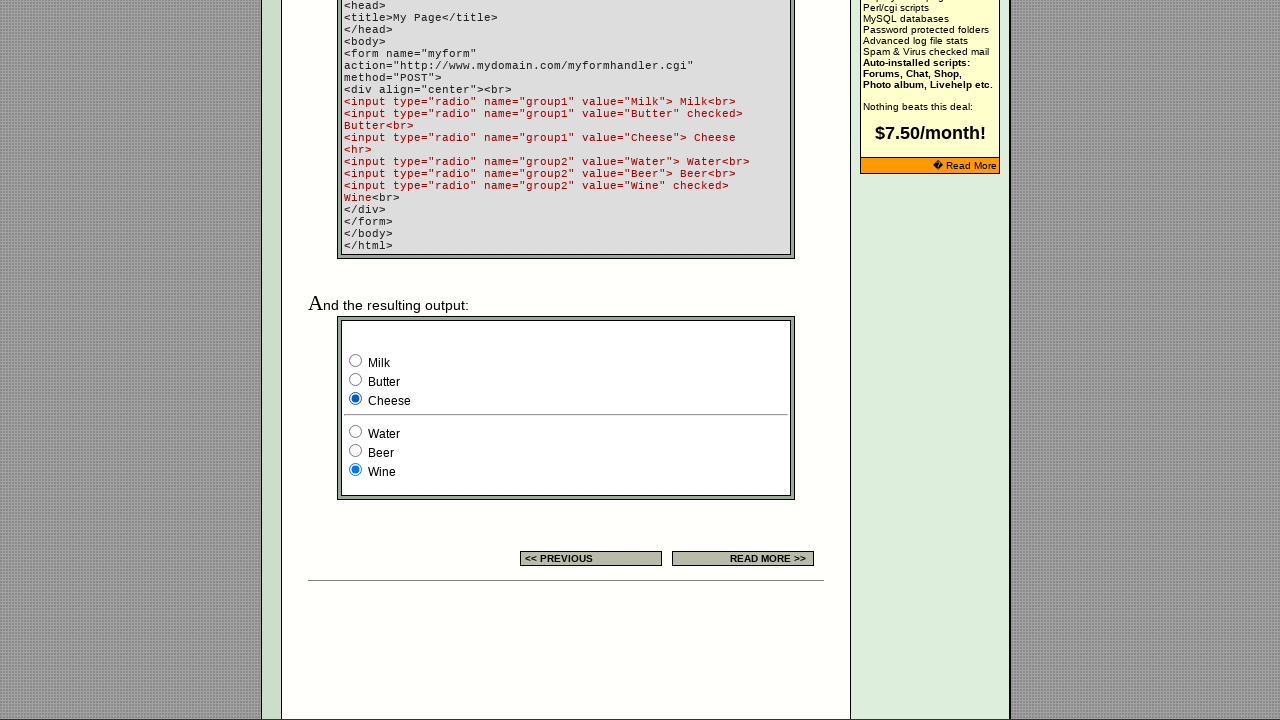

Clicked the 'Butter' radio button at (356, 380) on input[value='Butter']
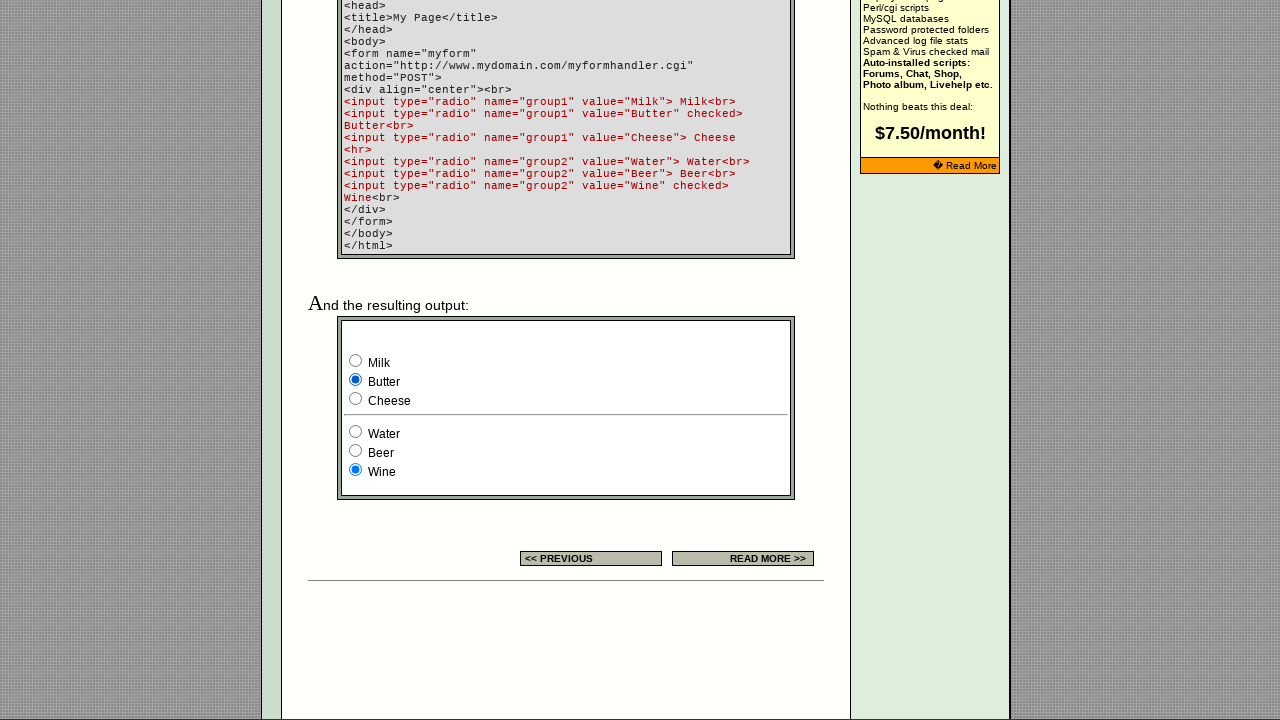

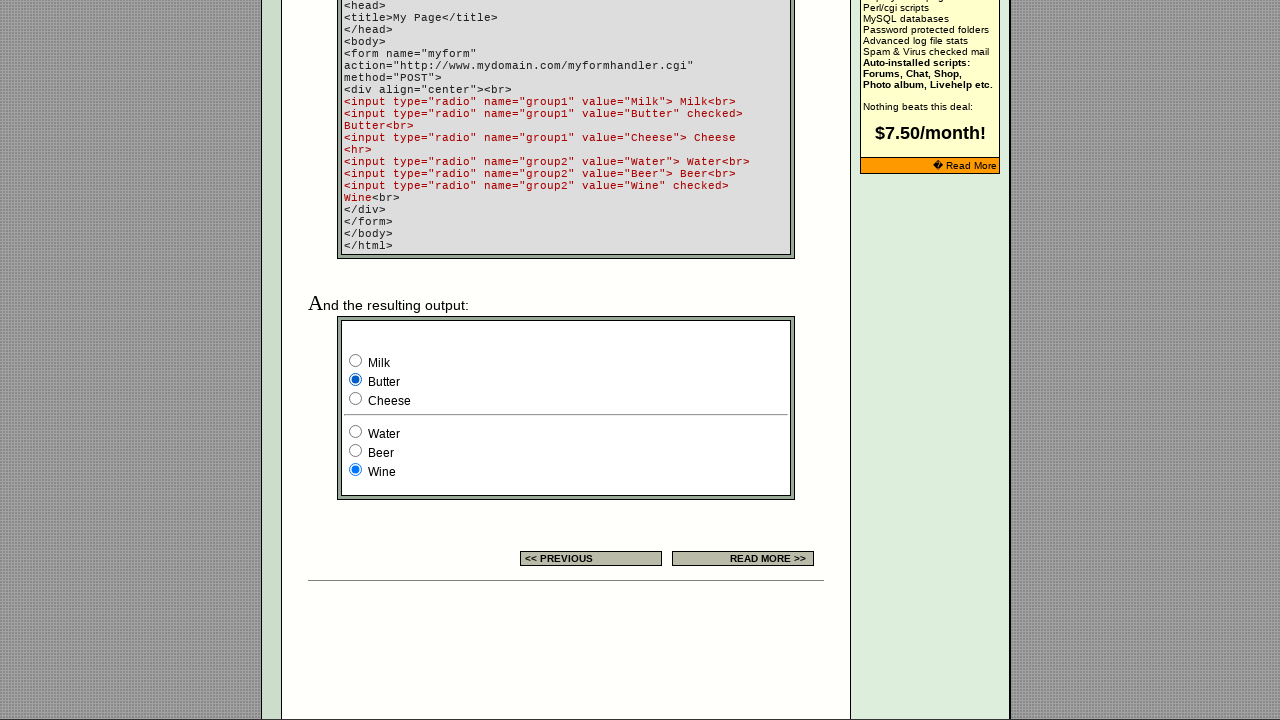